Tests dropdown selection functionality on a signup form by selecting state values using different methods (label, value, index) and selecting multiple hobbies

Starting URL: https://freelance-learn-automation.vercel.app/signup

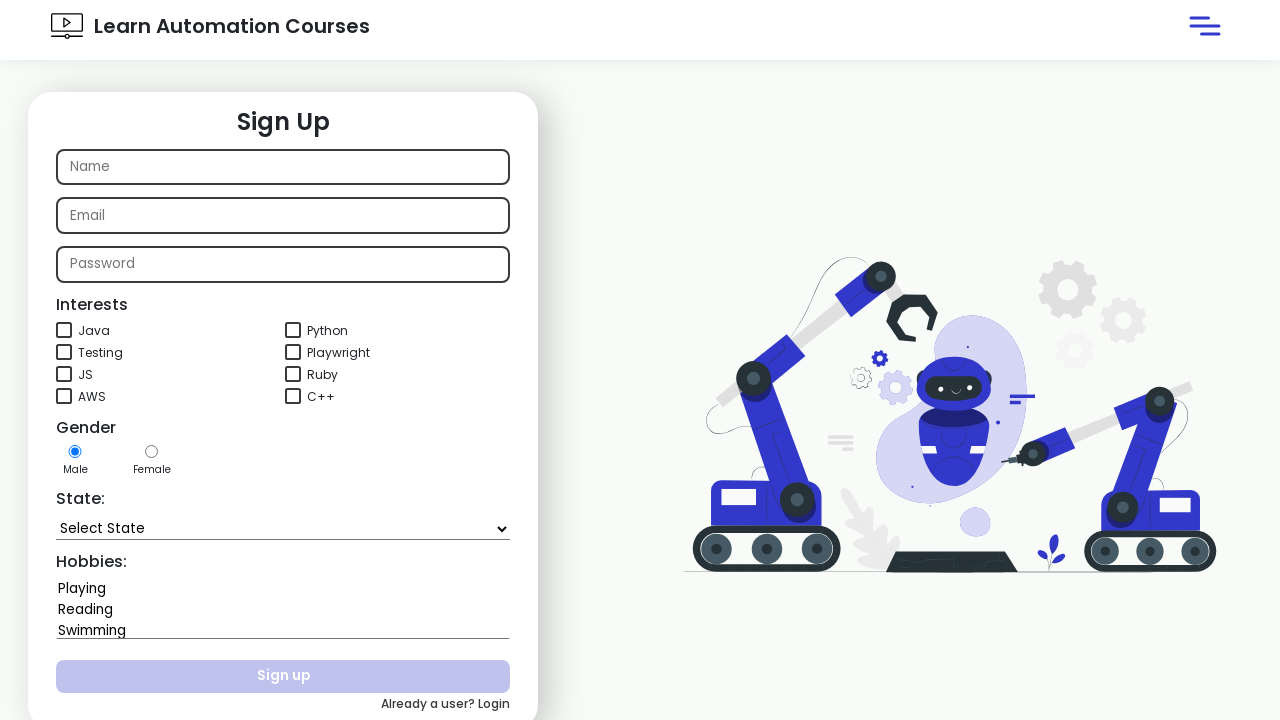

Selected 'Jharkhand' from state dropdown by label on #state
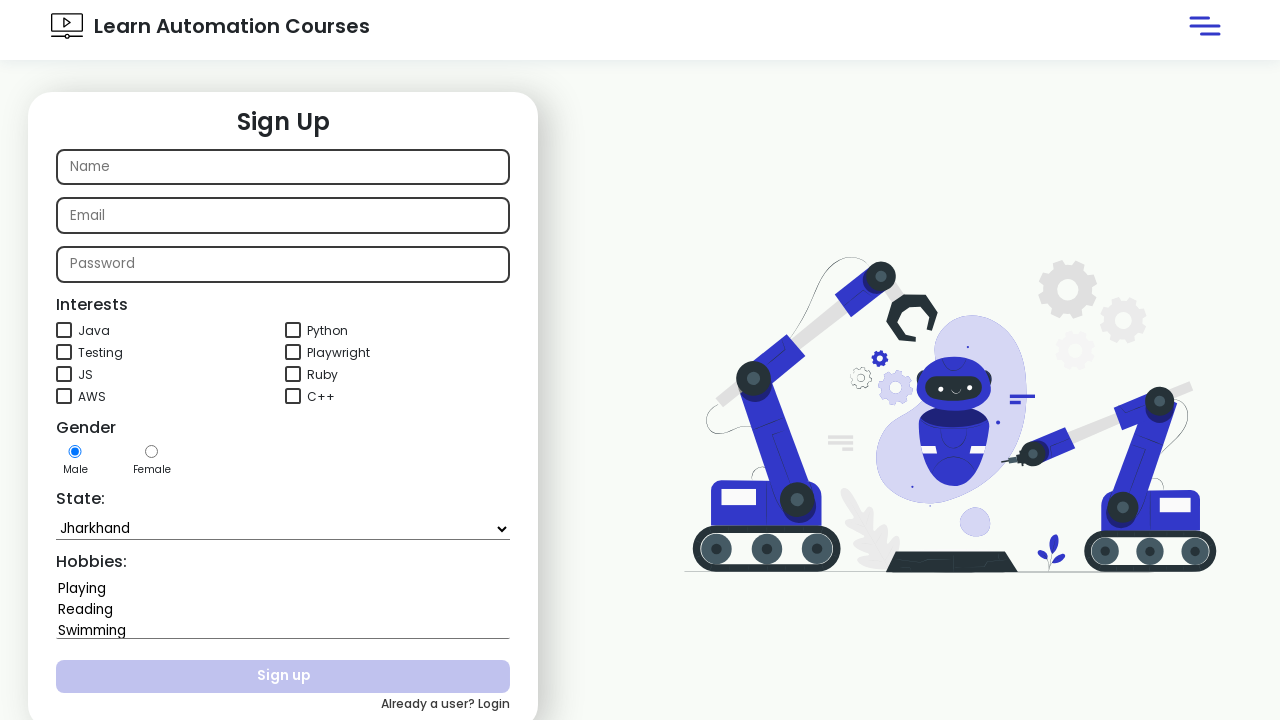

Selected 'Goa' from state dropdown by value on #state
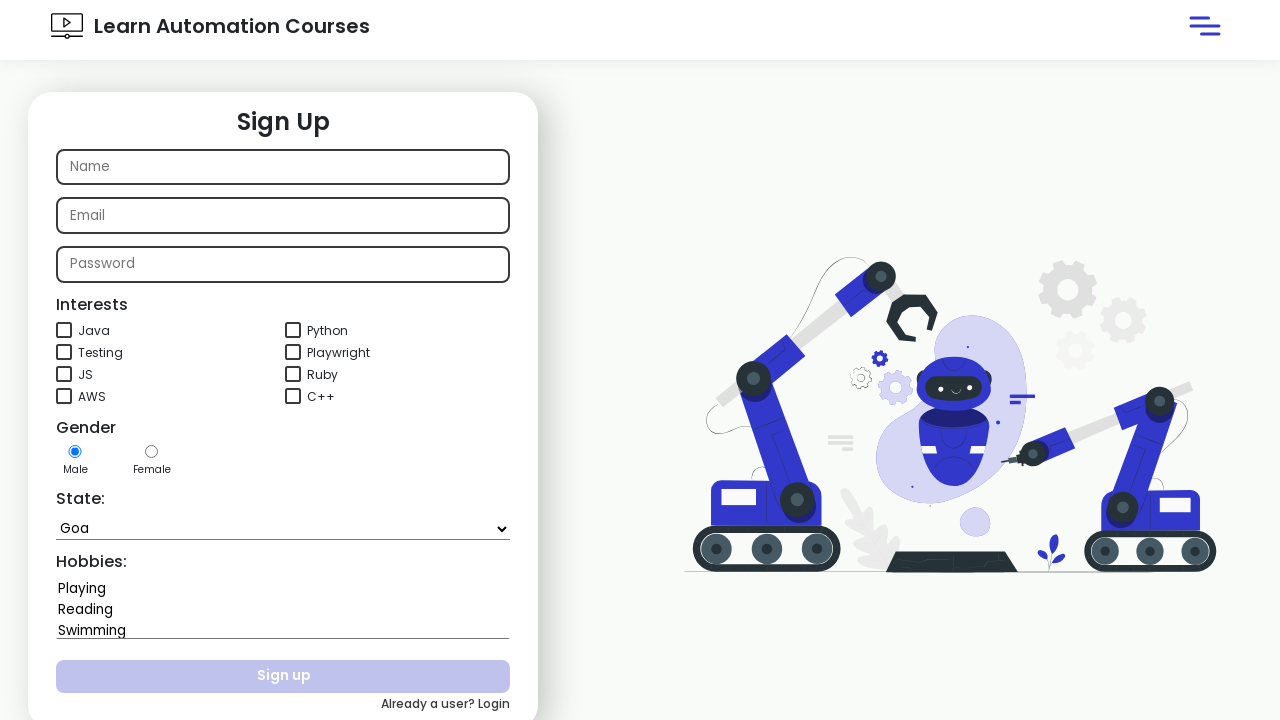

Selected state dropdown option at index 3 on #state
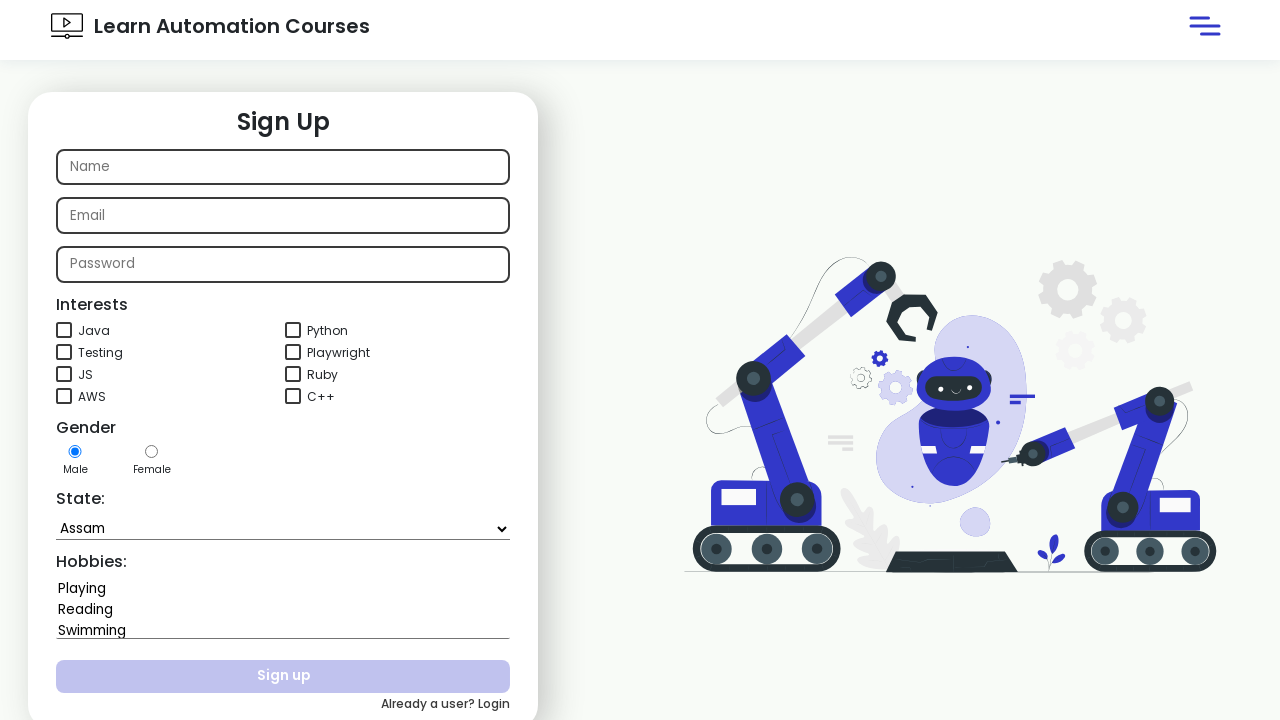

Retrieved dropdown text content for verification
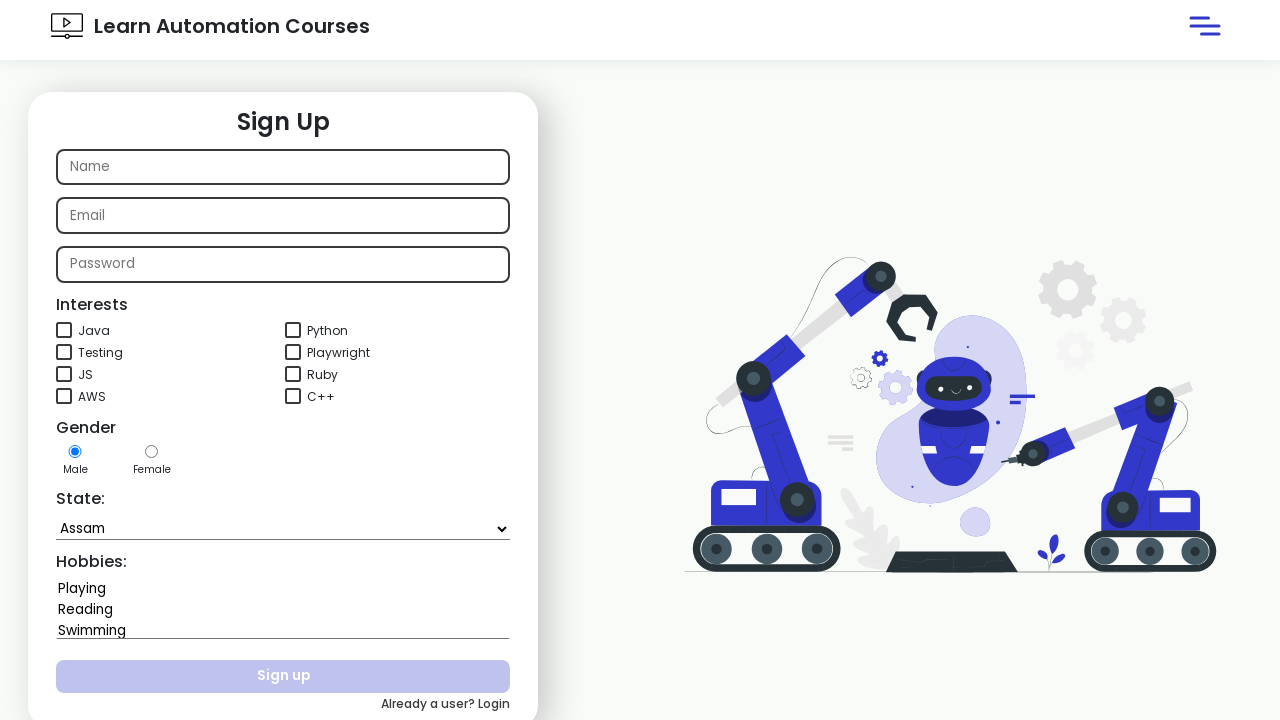

Selected multiple hobbies: 'Playing' and 'Swimming' on #hobbies
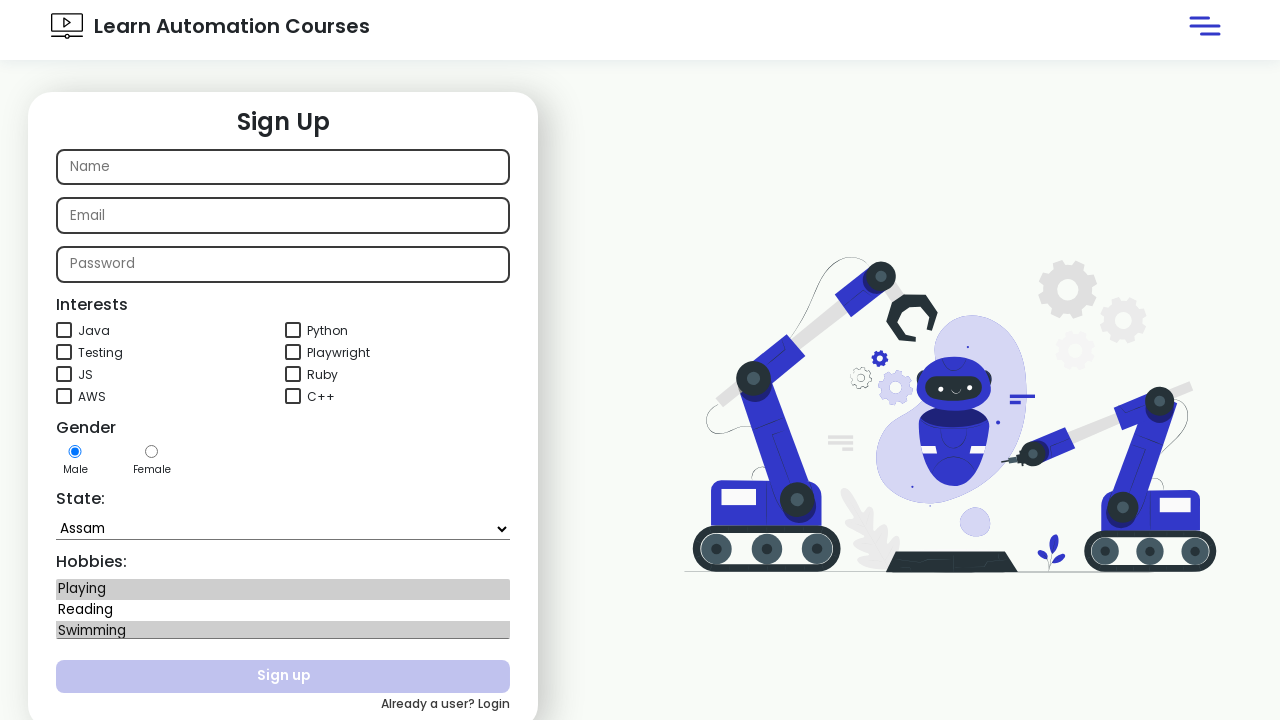

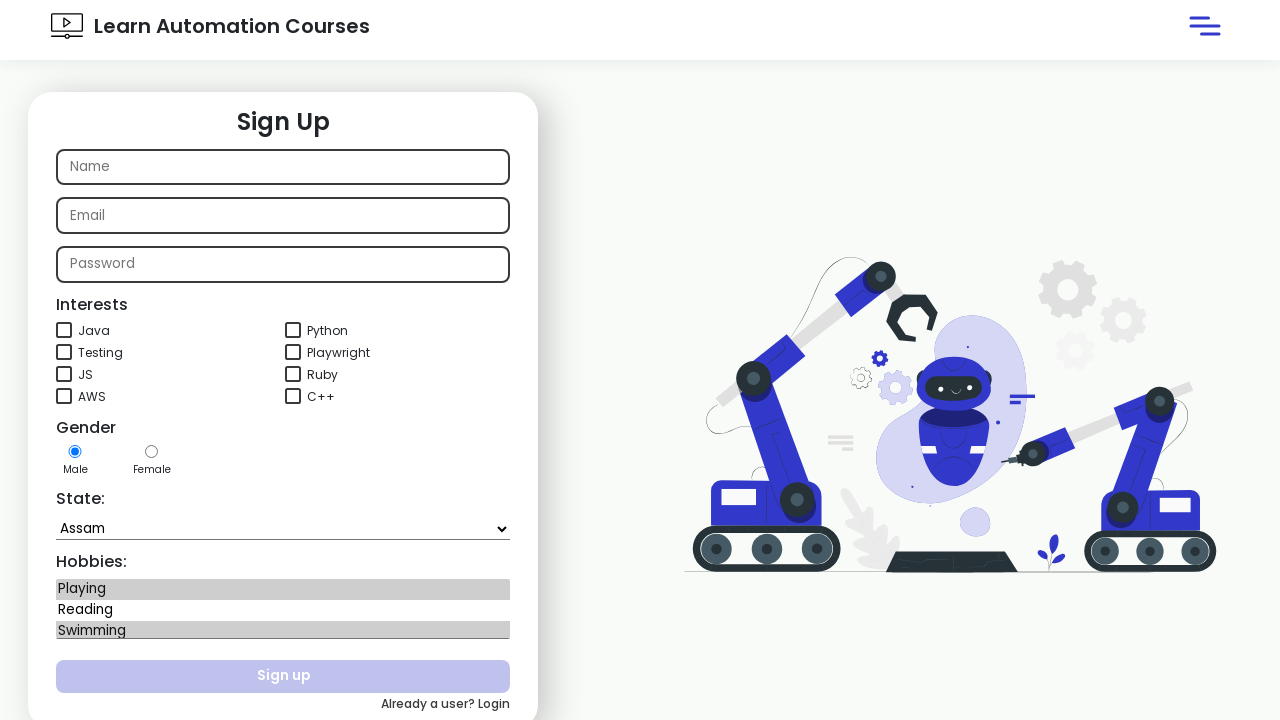